Tests finding and clicking a link by its calculated text value, then fills out a multi-field form with personal information (first name, last name, city, country) and submits it.

Starting URL: http://suninjuly.github.io/find_link_text

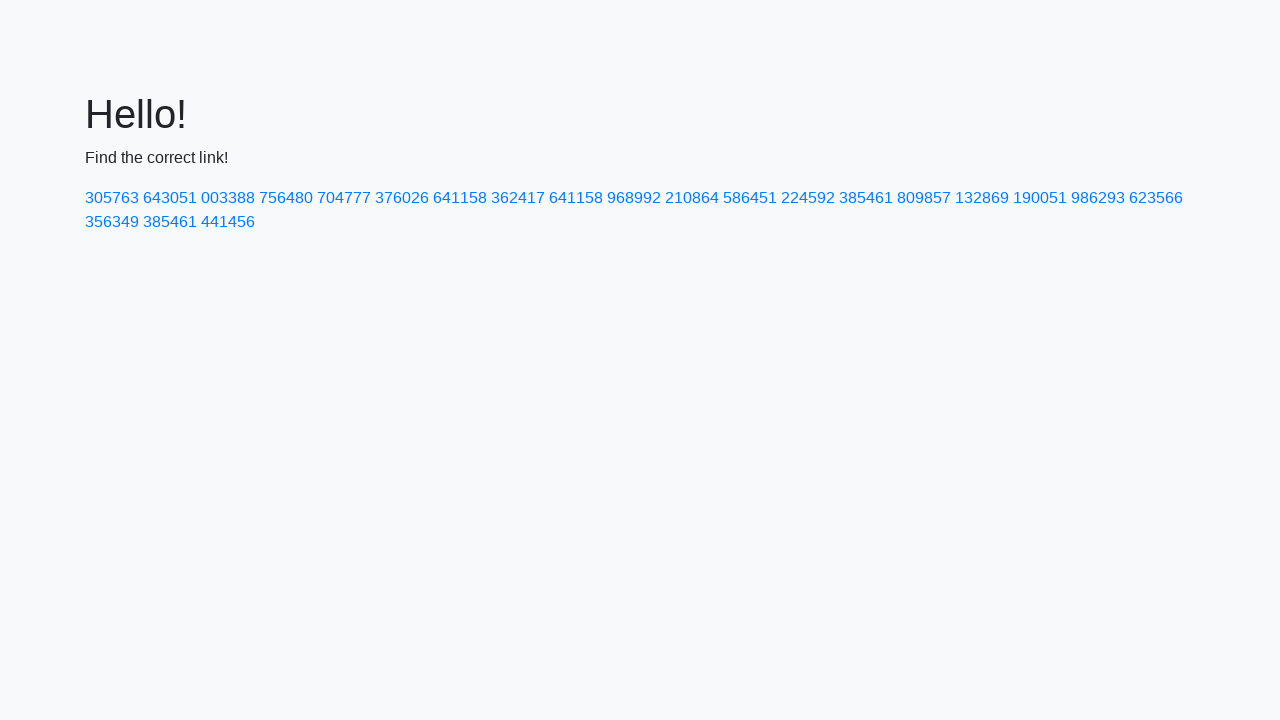

Clicked link with calculated text value '224592' at (808, 198) on a:text('224592')
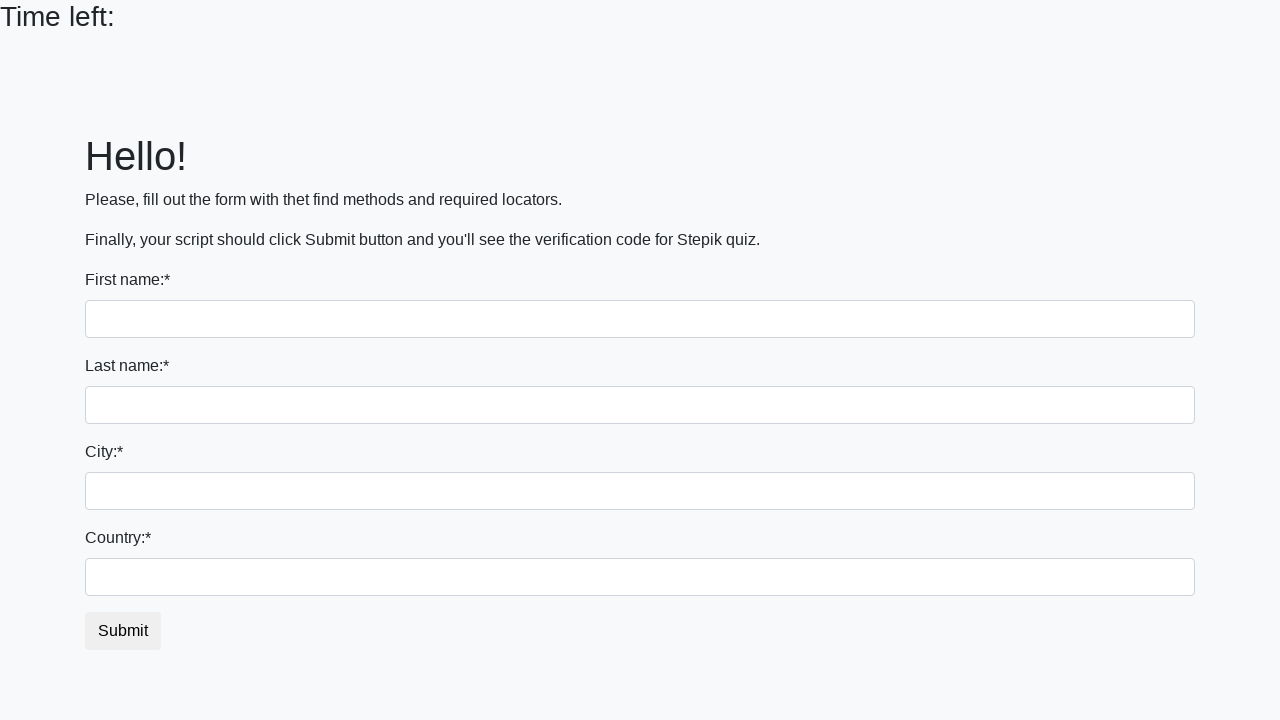

Filled first name field with 'Ivan' on input
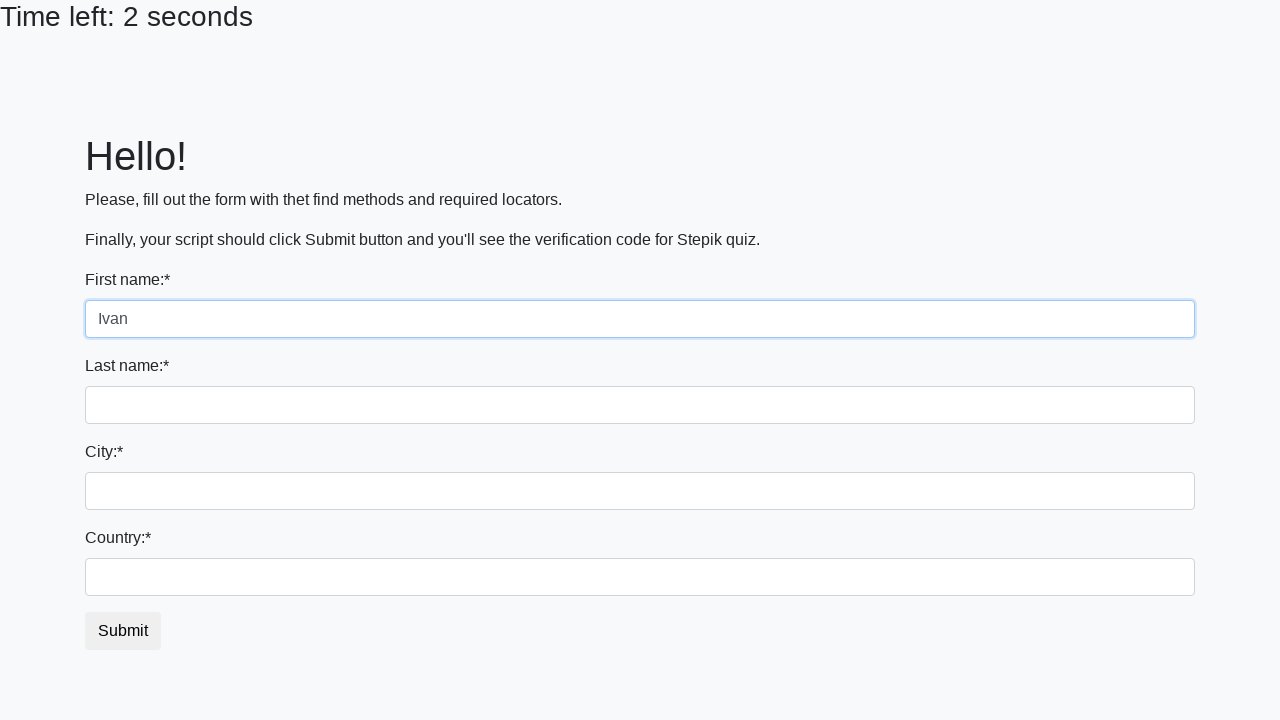

Filled last name field with 'Petrov' on input[name='last_name']
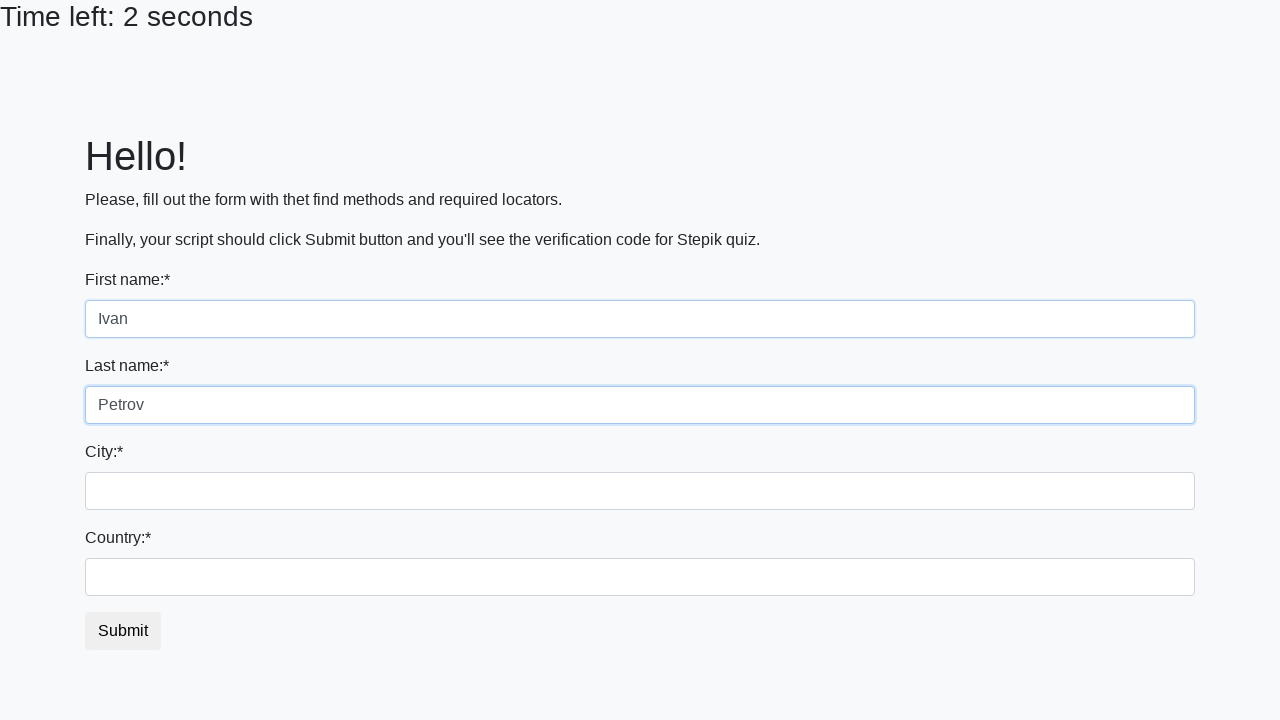

Filled city field with 'Smolensk' on .form-control.city
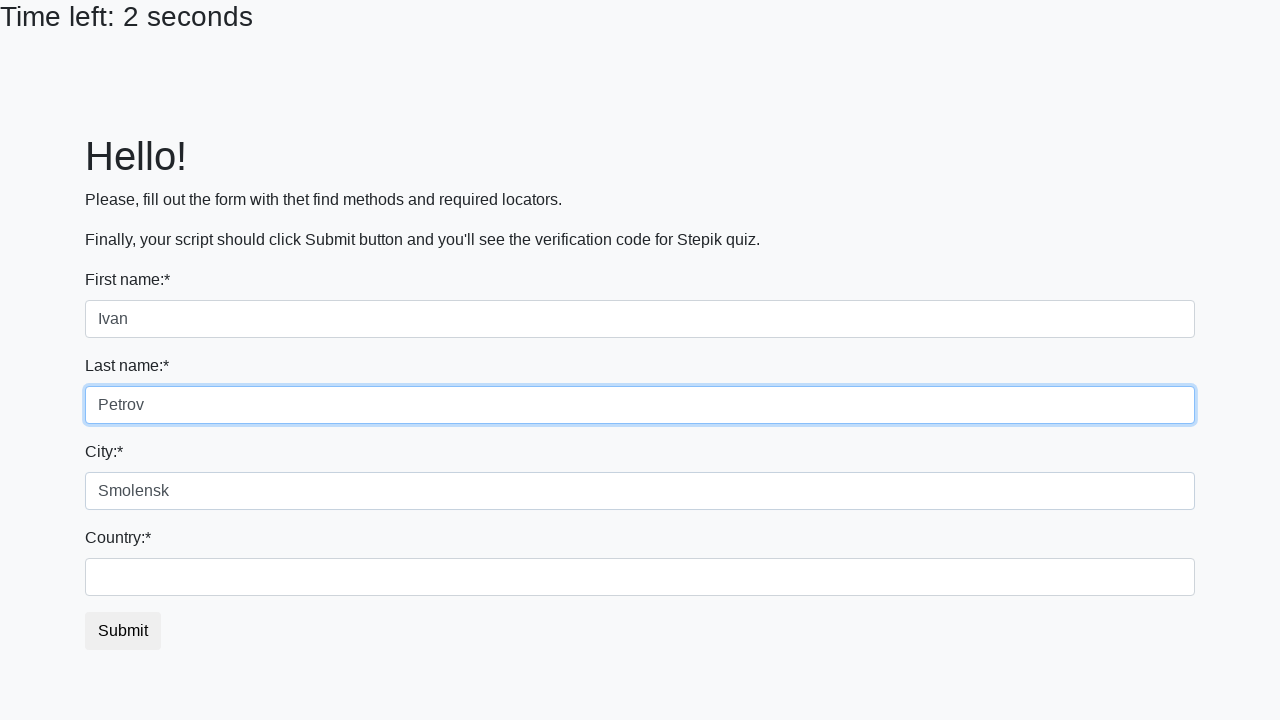

Filled country field with 'Russia' on #country
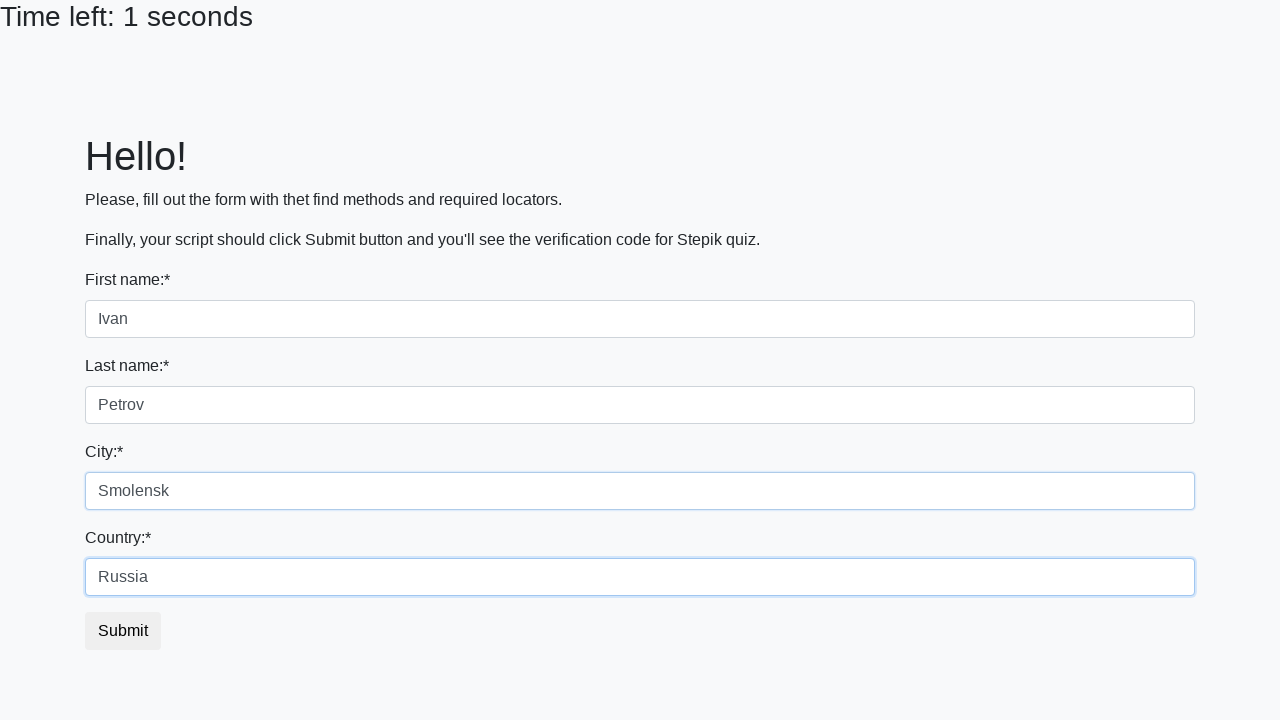

Clicked submit button to complete form submission at (123, 631) on button.btn
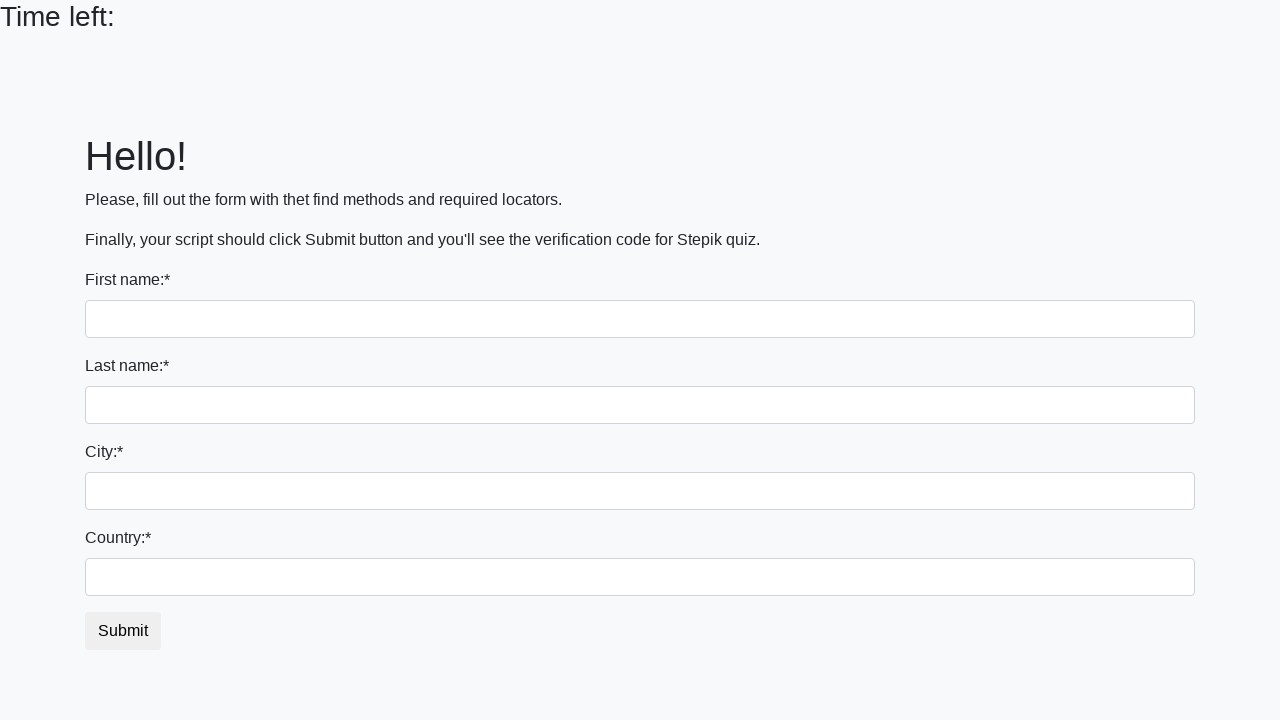

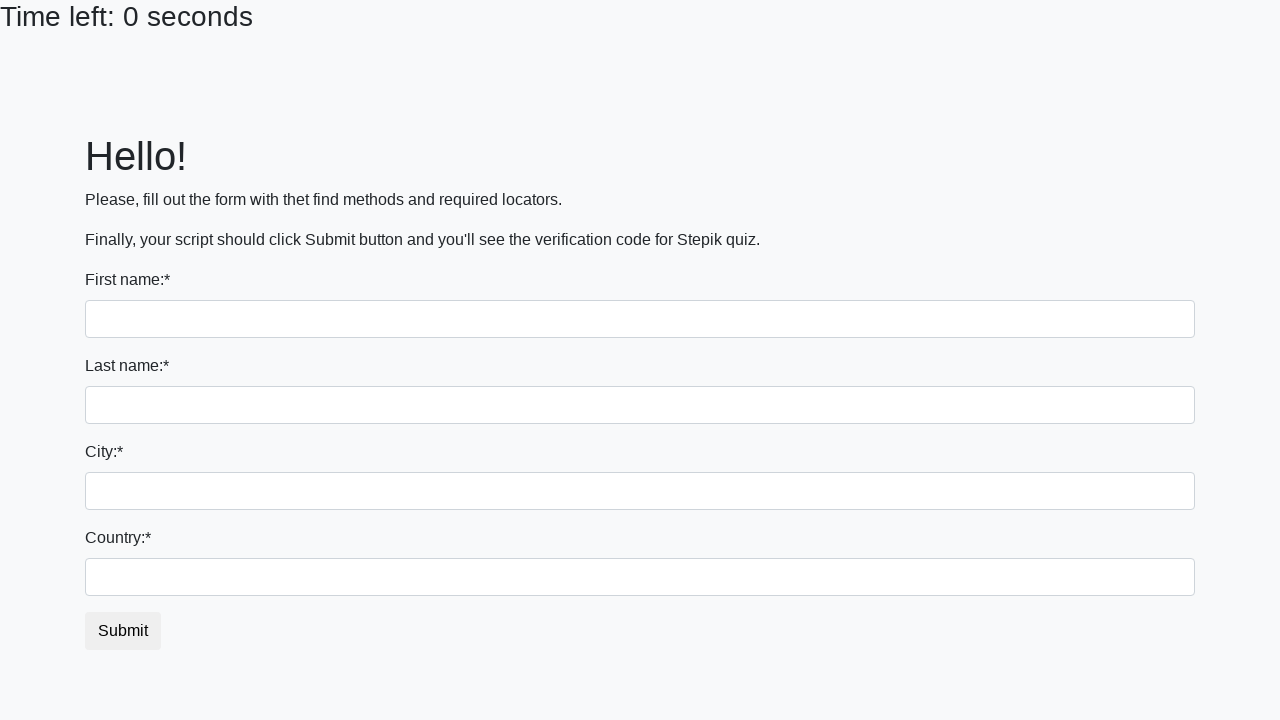